Tests a slow calculator web application by setting a delay value, then performing a calculation using the on-screen keyboard buttons (clicking digits and operators)

Starting URL: https://bonigarcia.dev/selenium-webdriver-java/slow-calculator.html

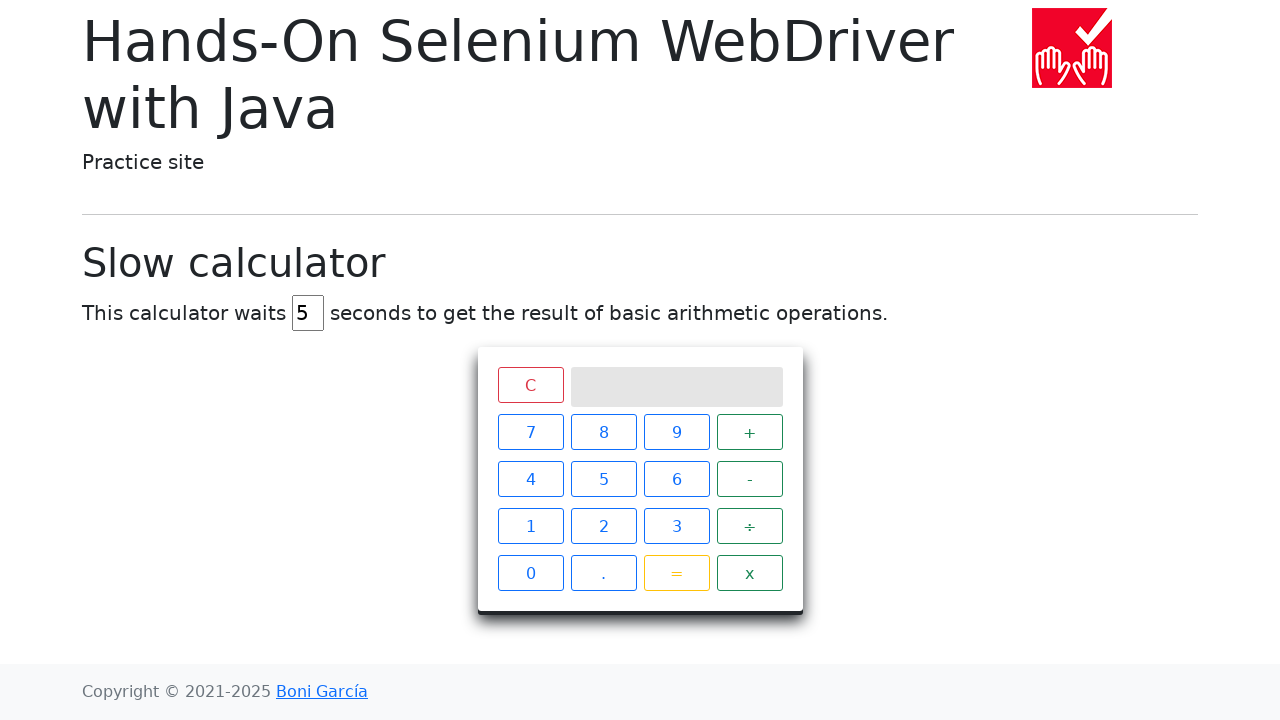

Clicked delay input field at (308, 313) on #delay
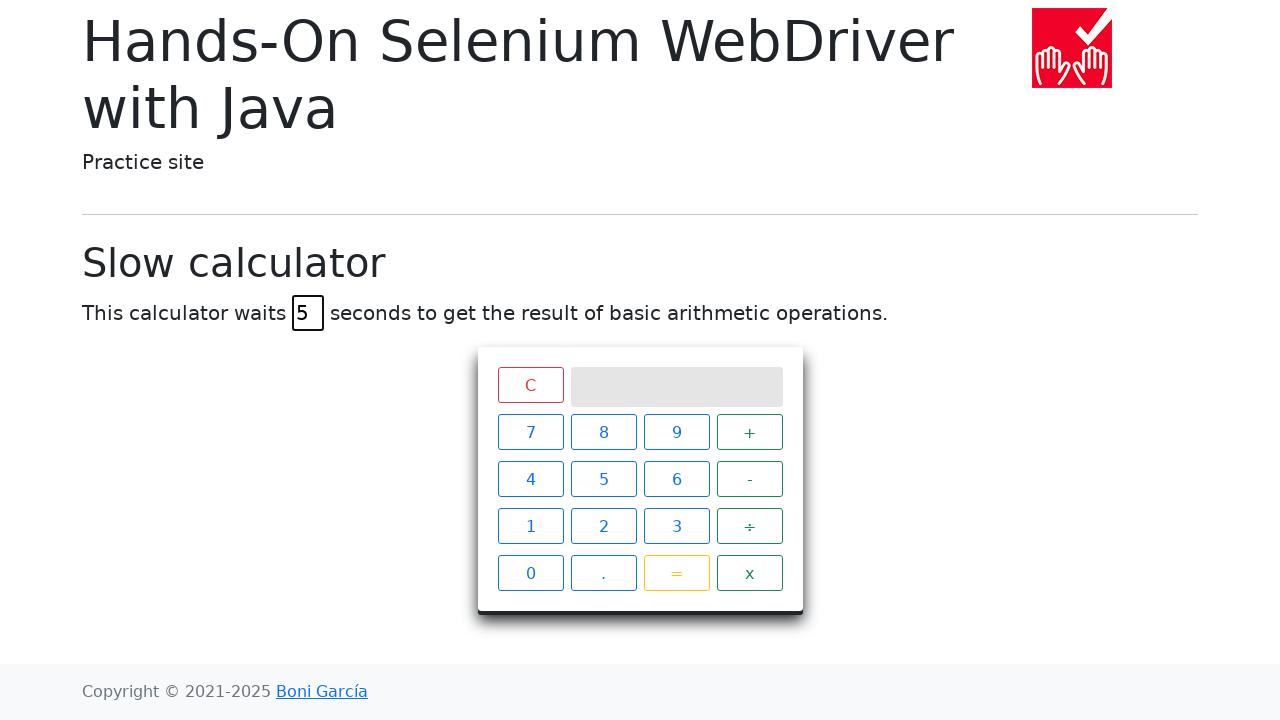

Set delay value to 7 seconds on #delay
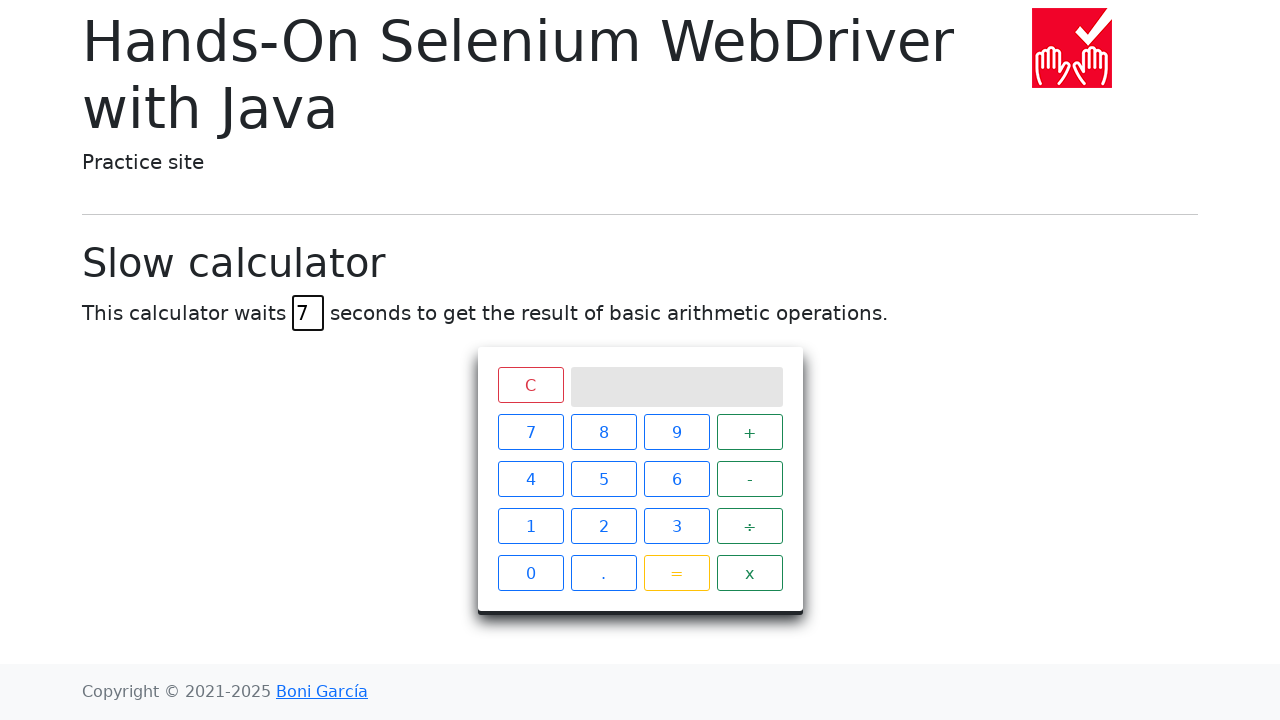

Located keyboard element
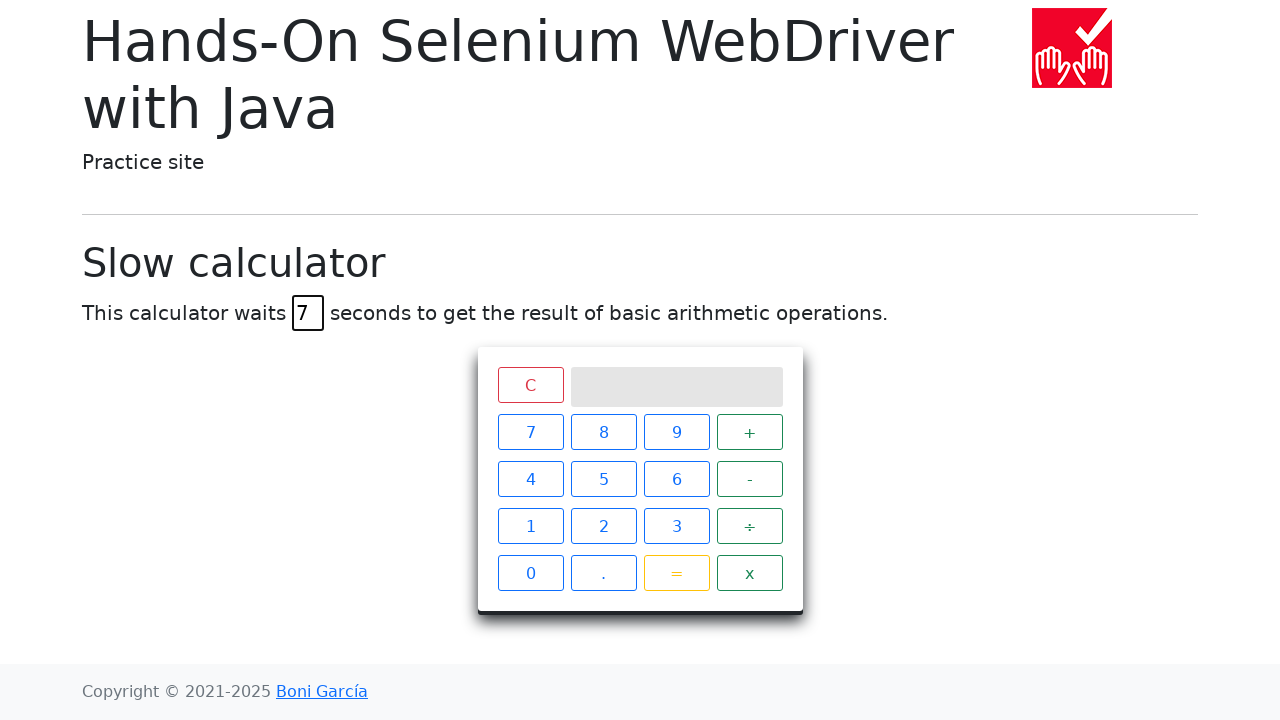

Located digit buttons
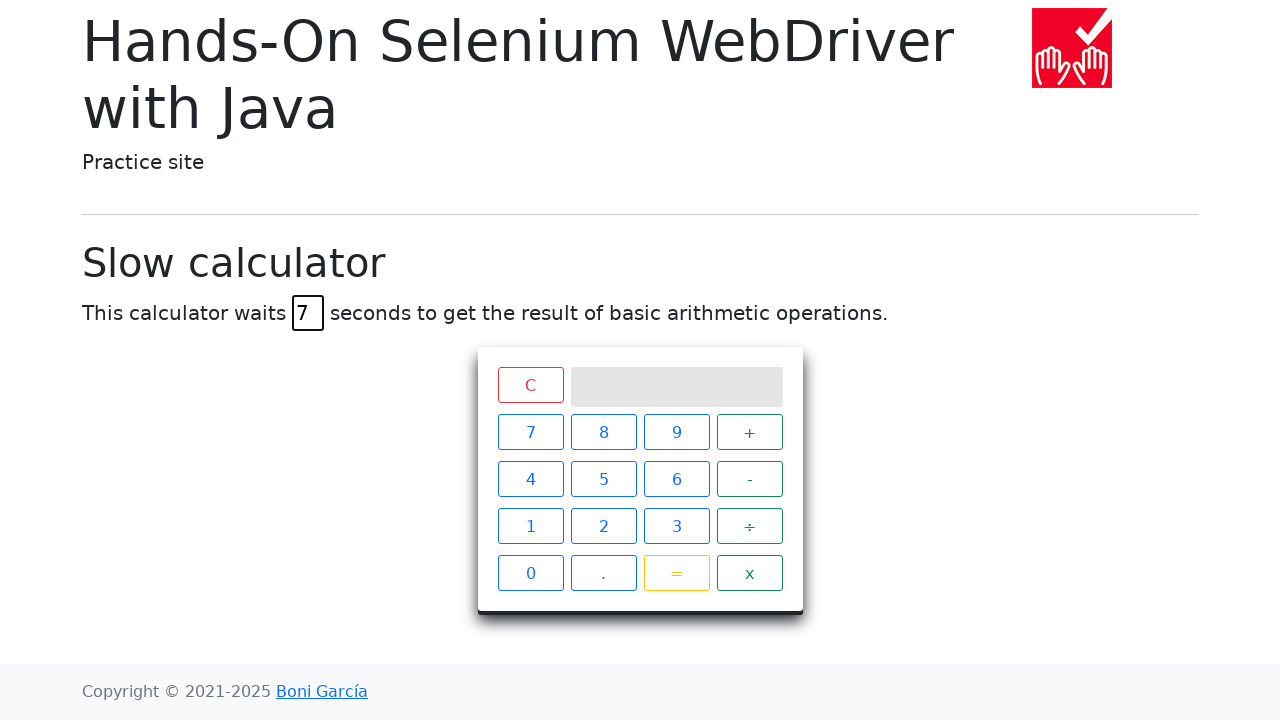

Located operator buttons
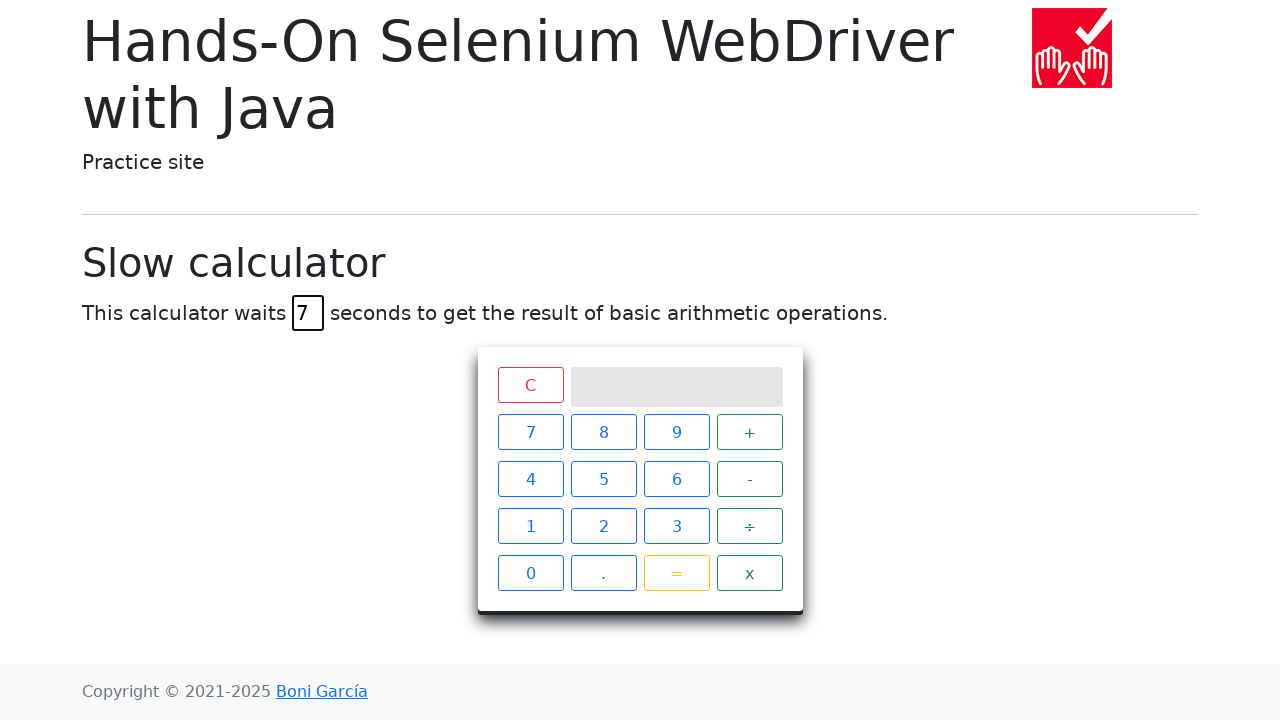

Located equals button
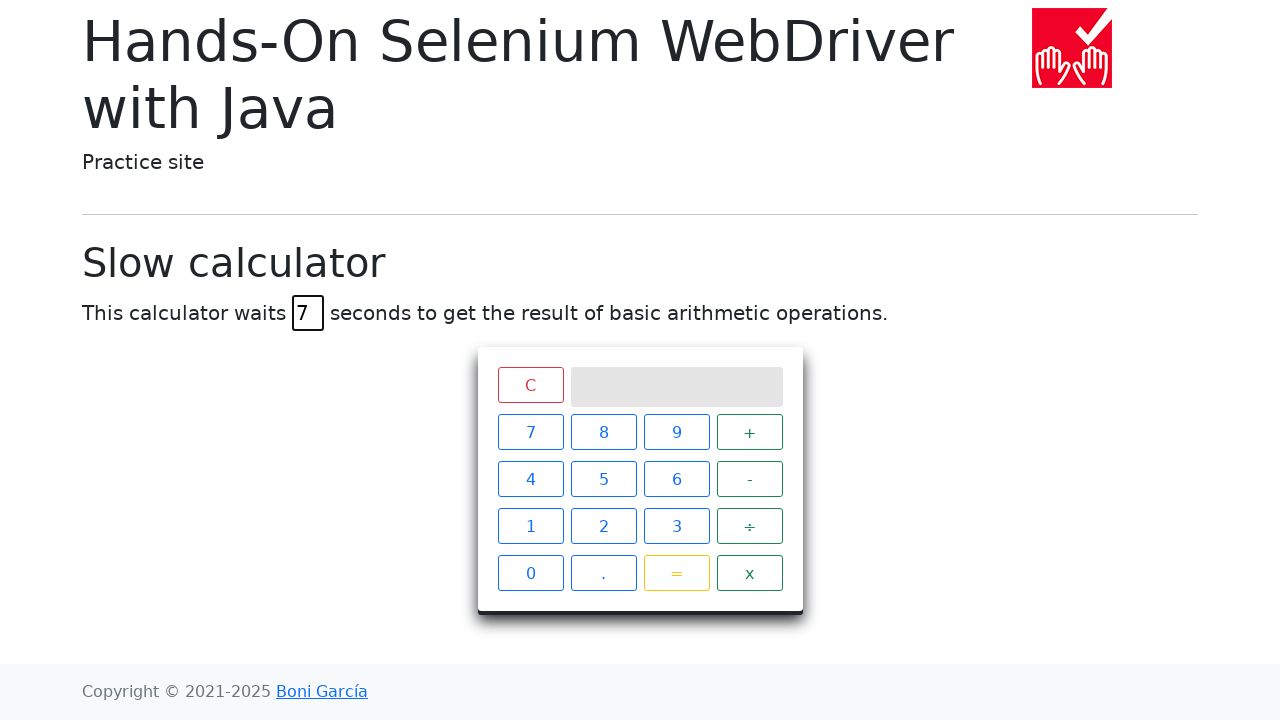

Clicked first digit (0) at (530, 432) on .keys >> .btn-outline-primary >> nth=0
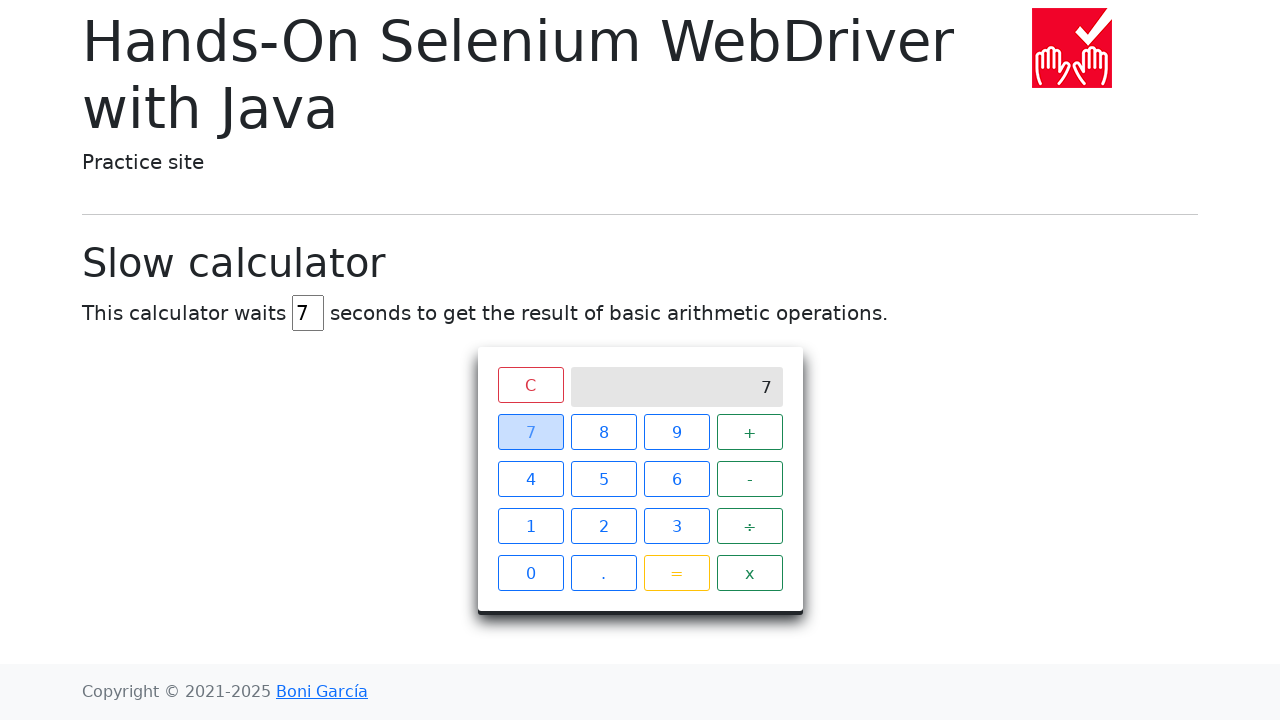

Clicked first operator at (750, 432) on .keys >> .btn-outline-success >> nth=0
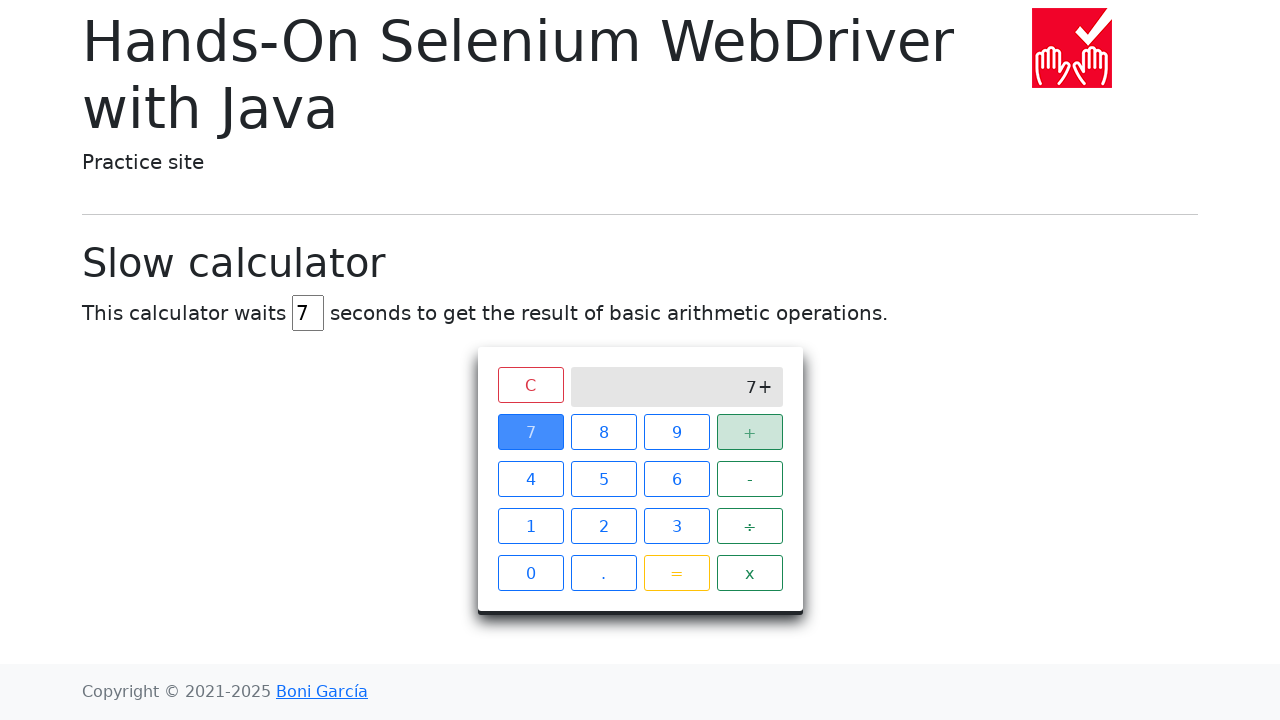

Clicked second digit (1) at (604, 432) on .keys >> .btn-outline-primary >> nth=1
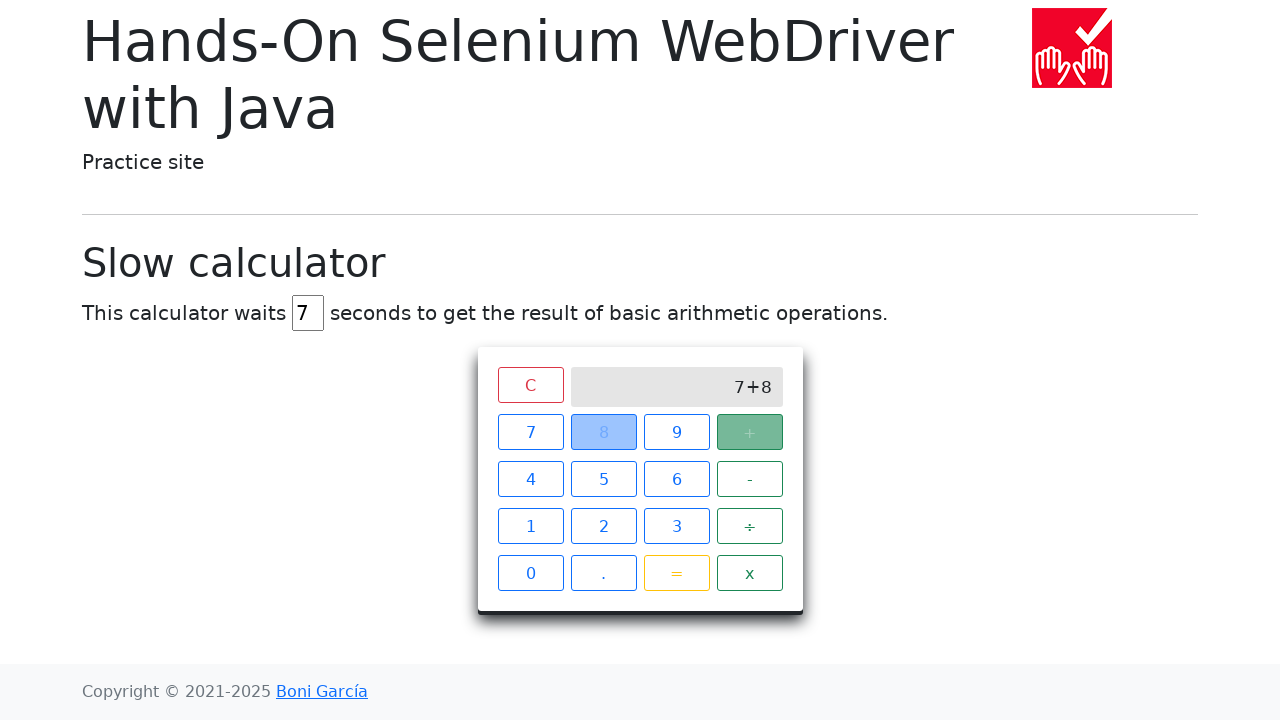

Clicked equals button to perform calculation at (676, 573) on .keys >> .btn-outline-warning
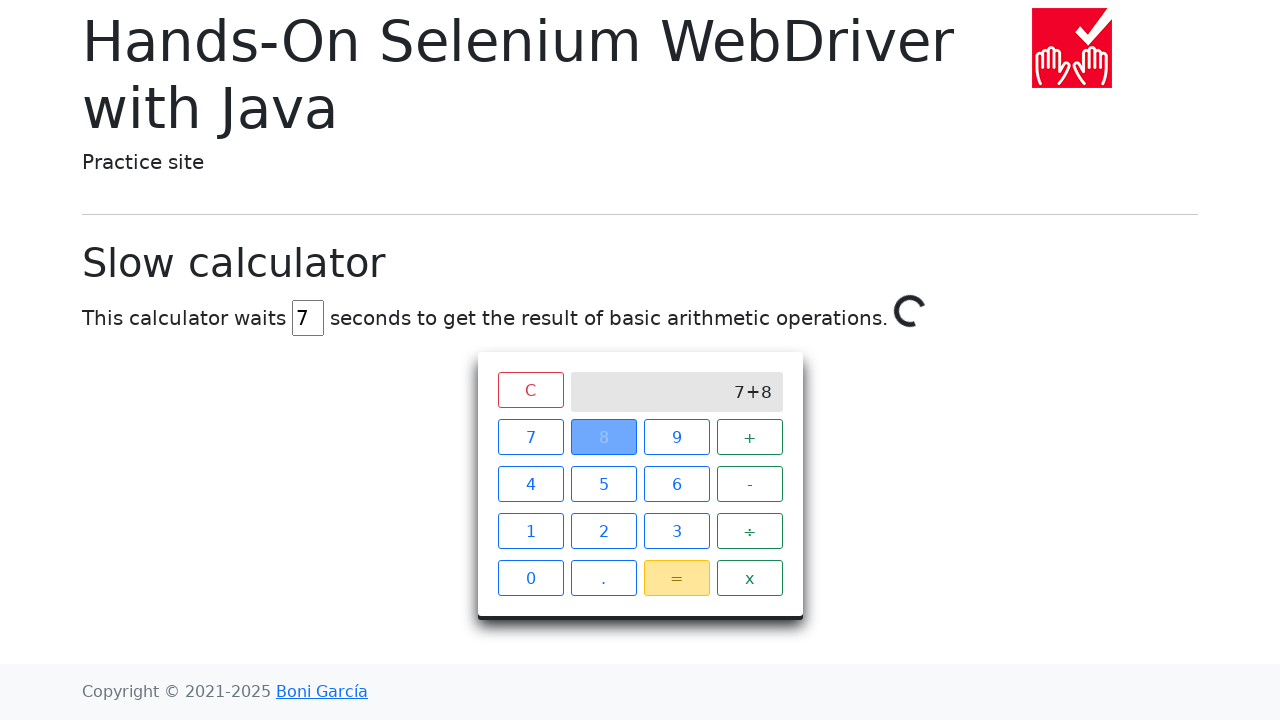

Waited 8 seconds for calculator to process result with delay
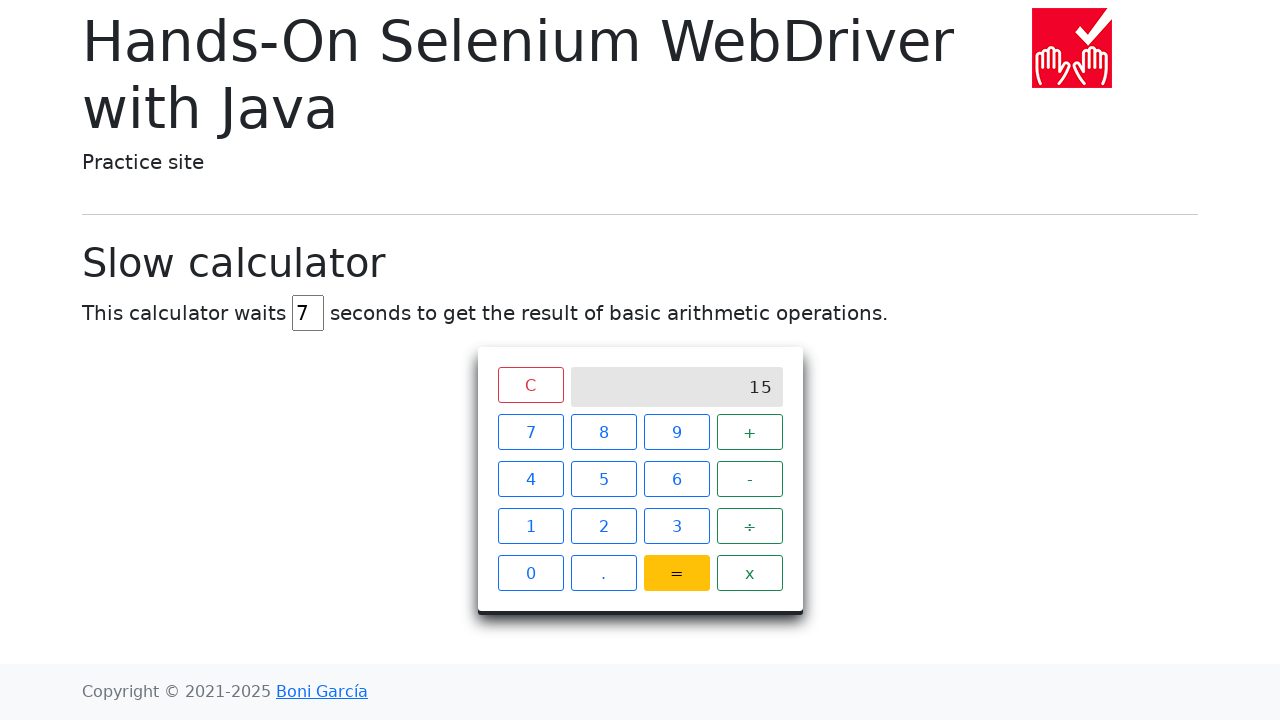

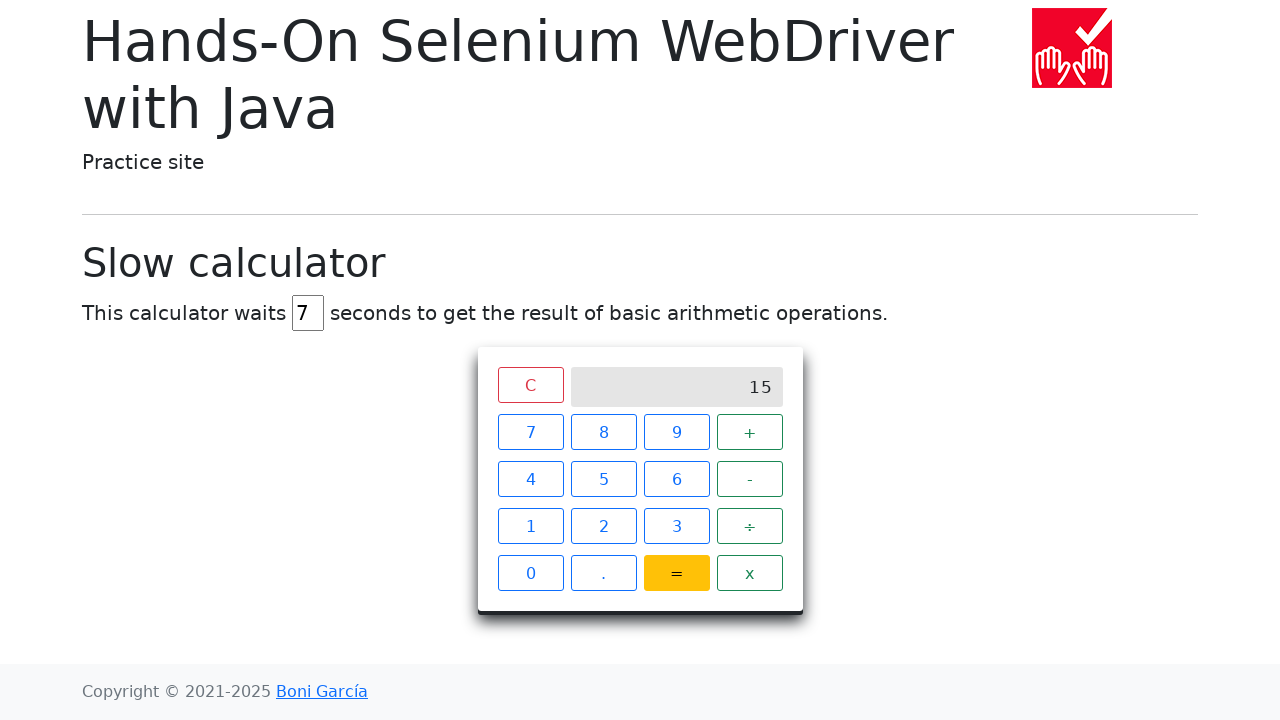